Tests that the Clear completed button displays correctly after marking an item complete

Starting URL: https://demo.playwright.dev/todomvc

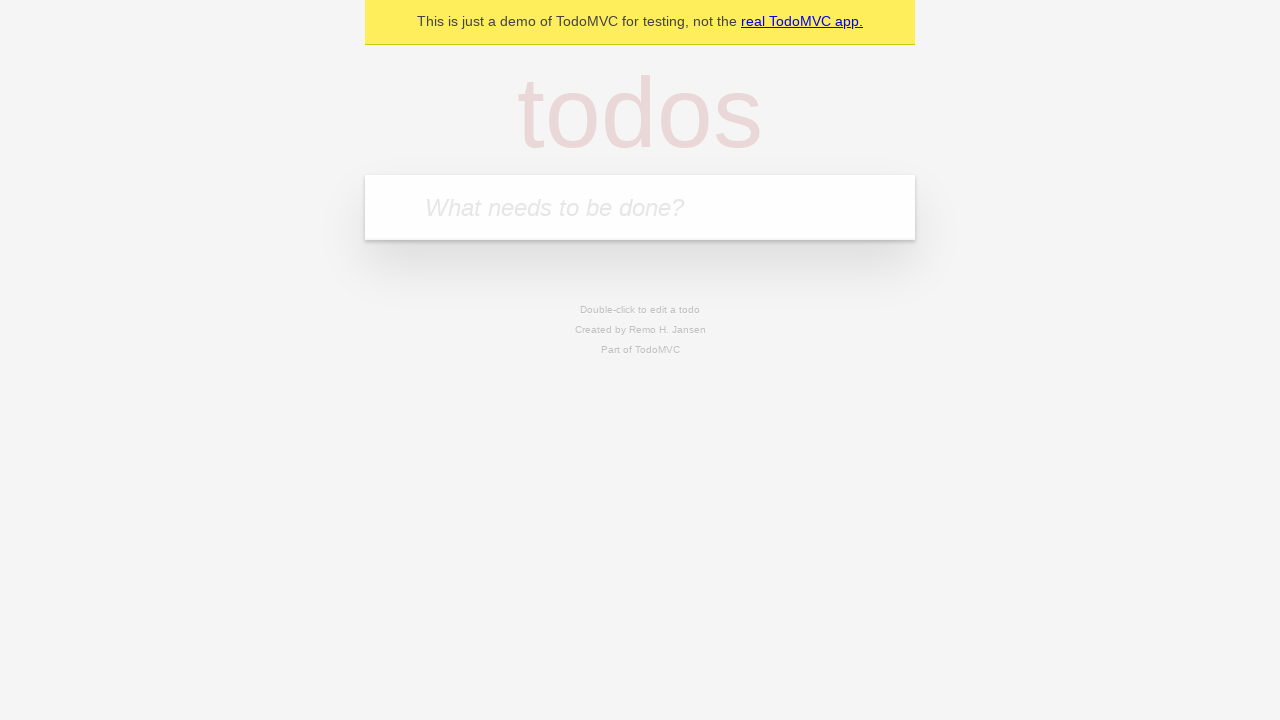

Filled todo input with 'buy some cheese' on internal:attr=[placeholder="What needs to be done?"i]
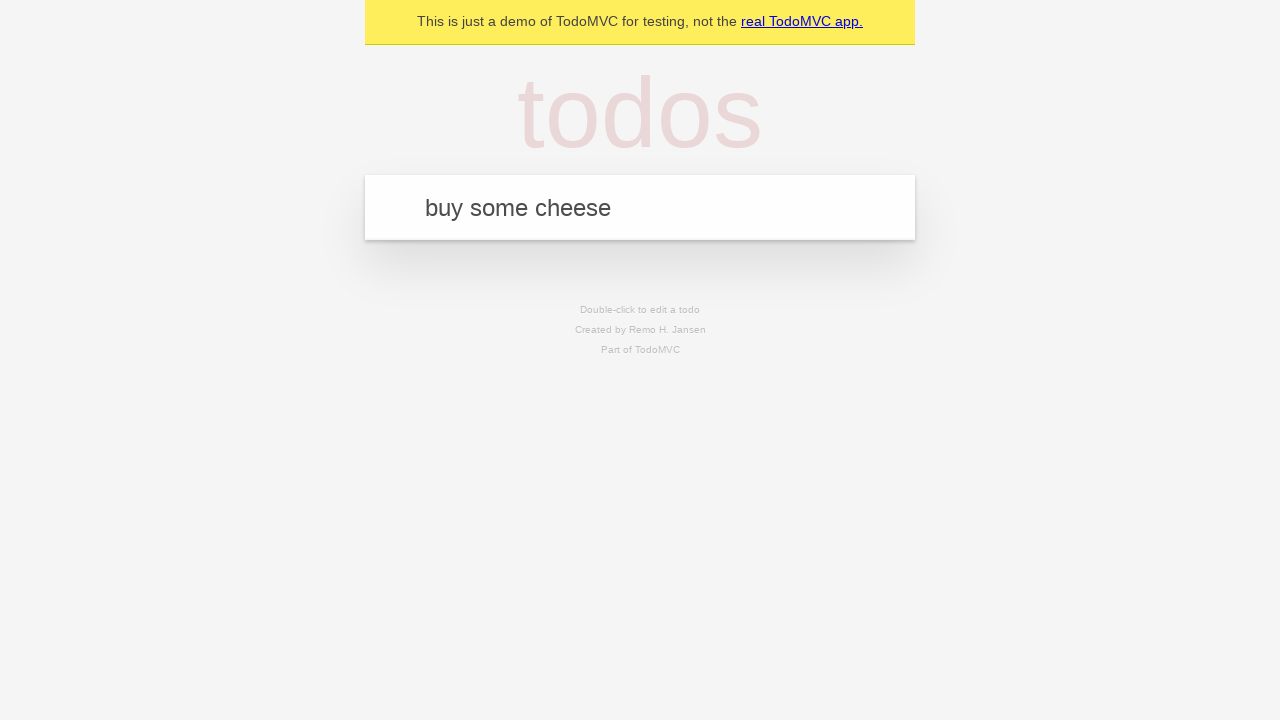

Pressed Enter to add first todo item on internal:attr=[placeholder="What needs to be done?"i]
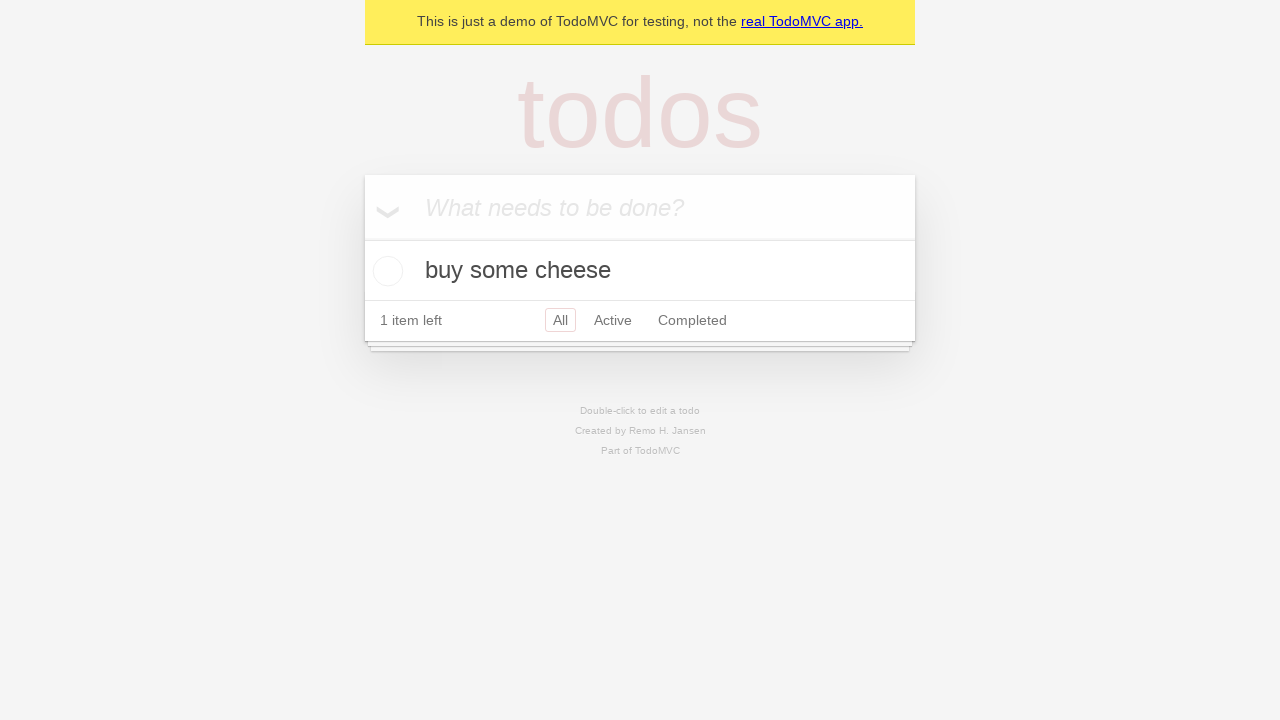

Filled todo input with 'feed the cat' on internal:attr=[placeholder="What needs to be done?"i]
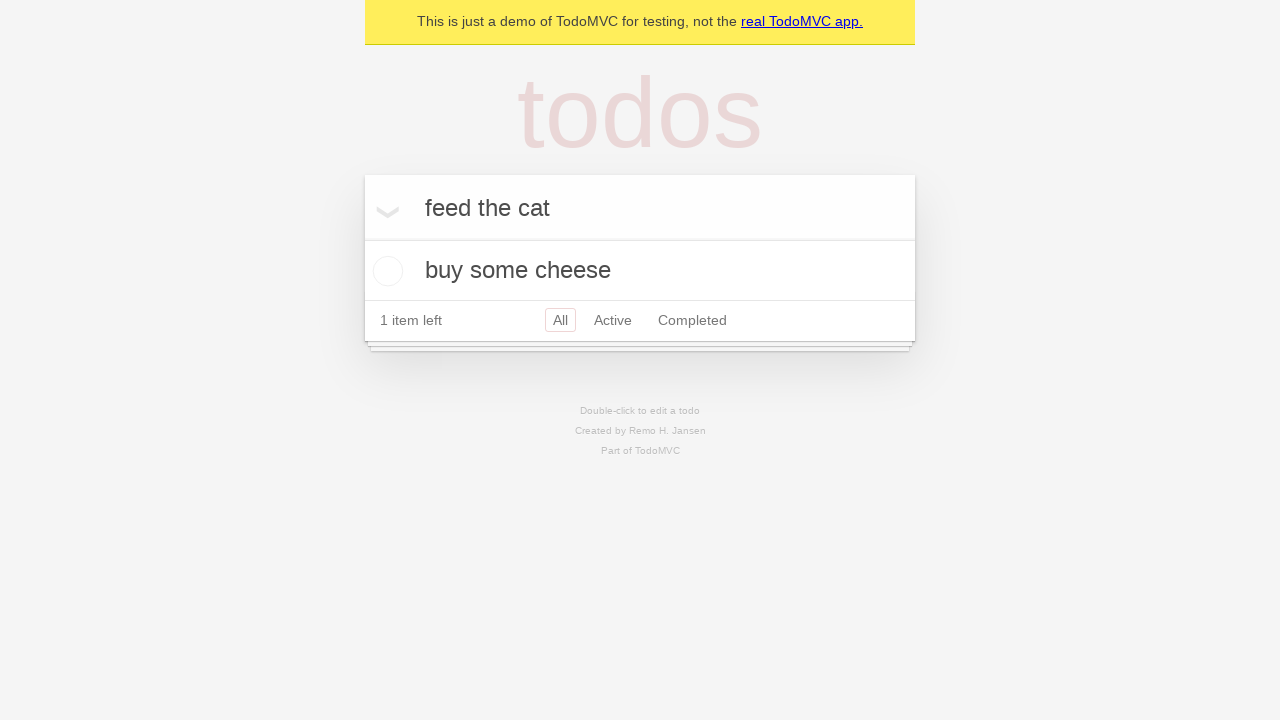

Pressed Enter to add second todo item on internal:attr=[placeholder="What needs to be done?"i]
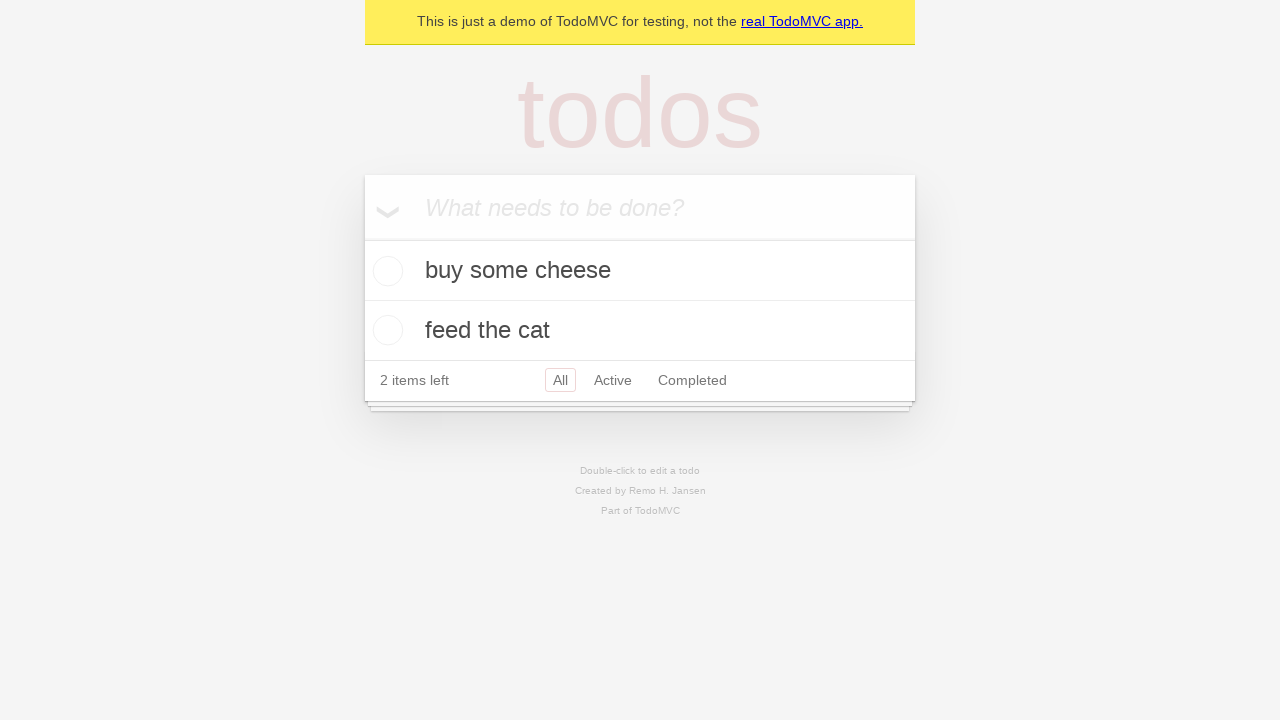

Filled todo input with 'book a doctors appointment' on internal:attr=[placeholder="What needs to be done?"i]
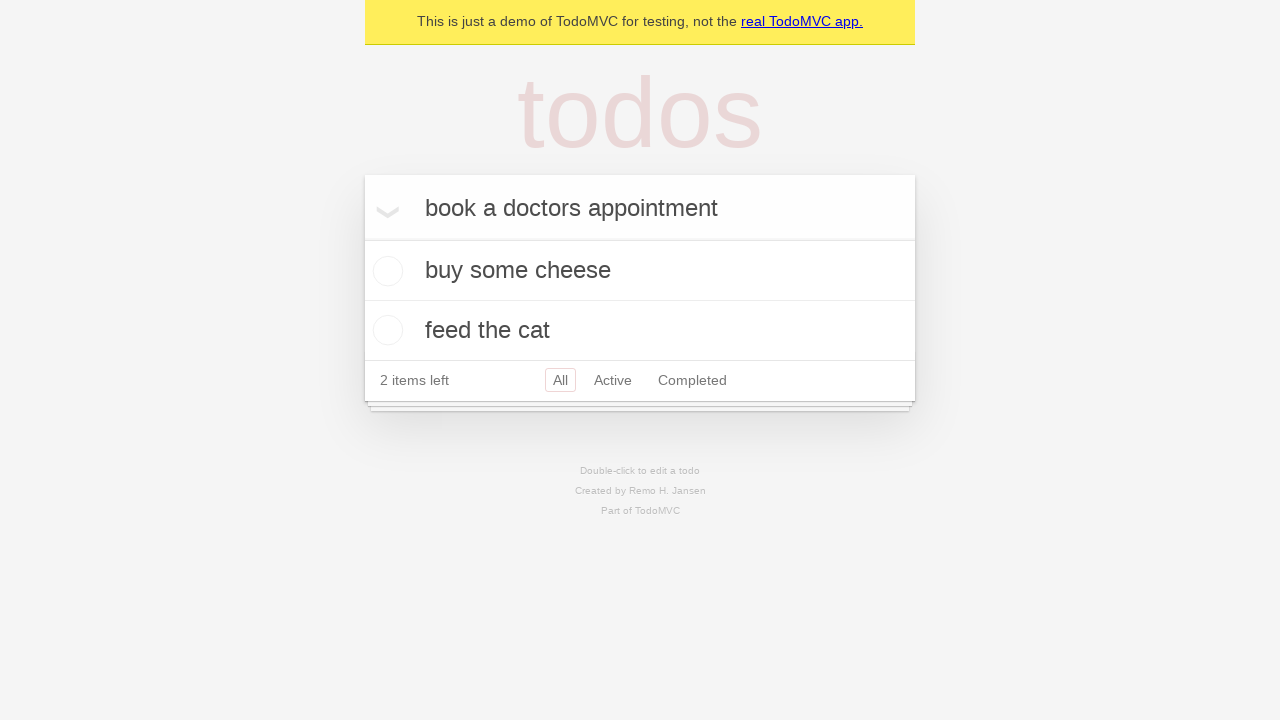

Pressed Enter to add third todo item on internal:attr=[placeholder="What needs to be done?"i]
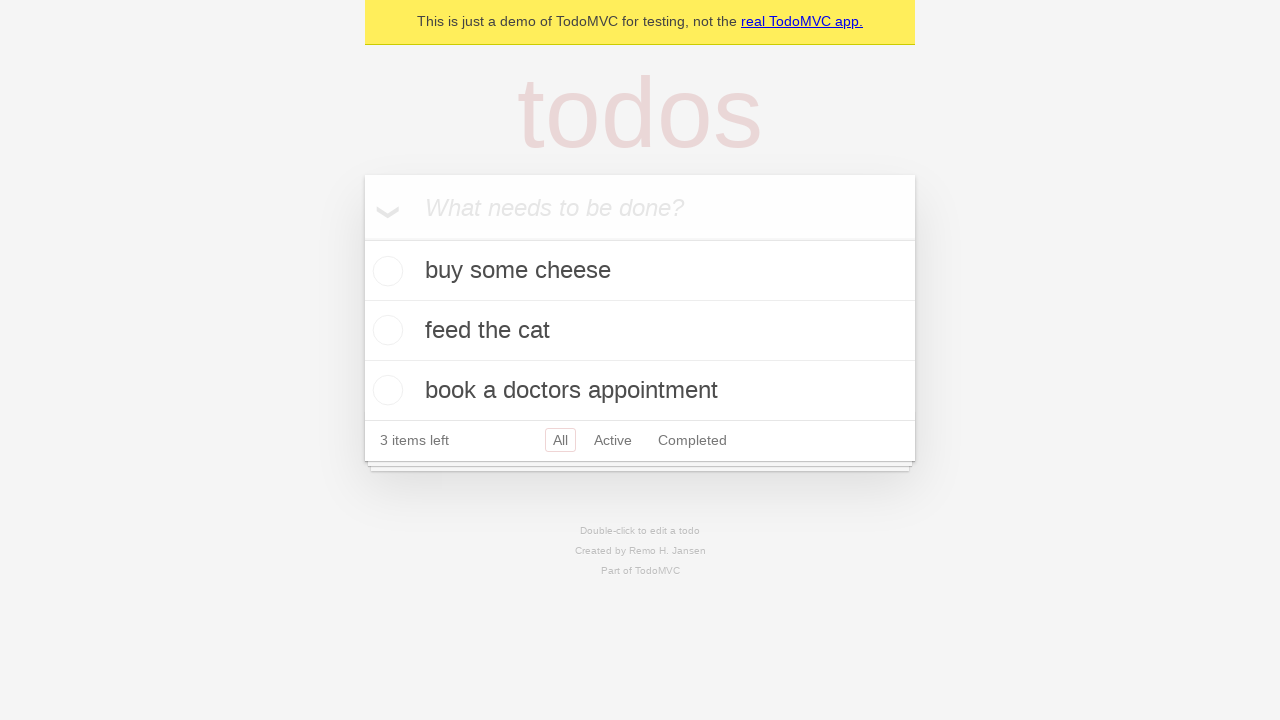

Checked the first todo item as complete at (385, 271) on .todo-list li .toggle >> nth=0
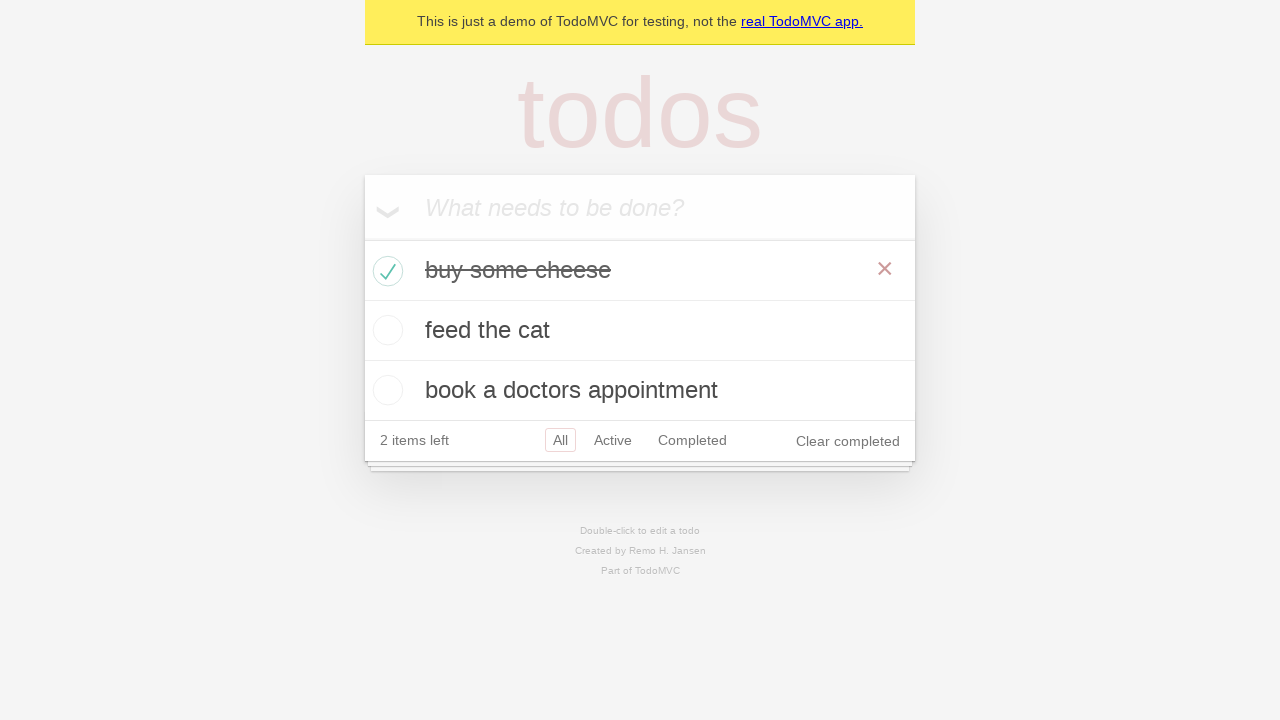

Verified that 'Clear completed' button is now displayed
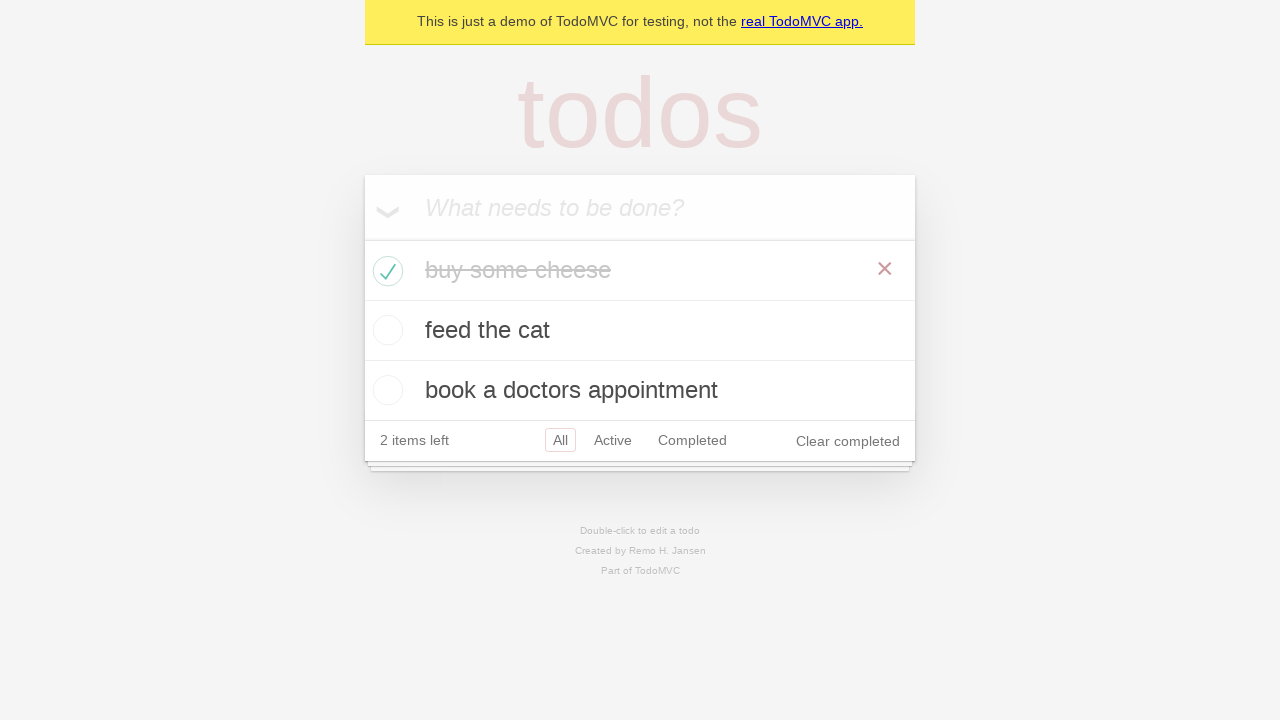

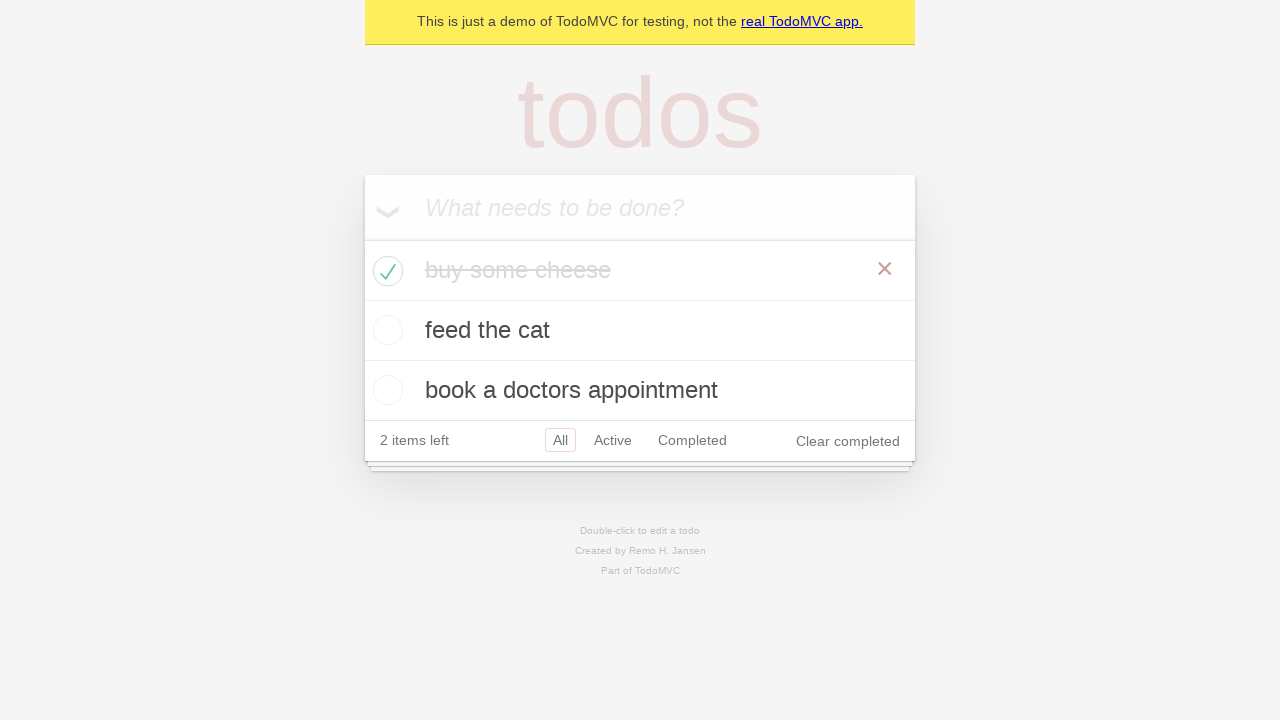